Tests that clicking "Add your venue" button opens a modal displaying information about joining via Veni, with links to join Discord and meet Veni Ki.

Starting URL: https://ffxivvenues.com

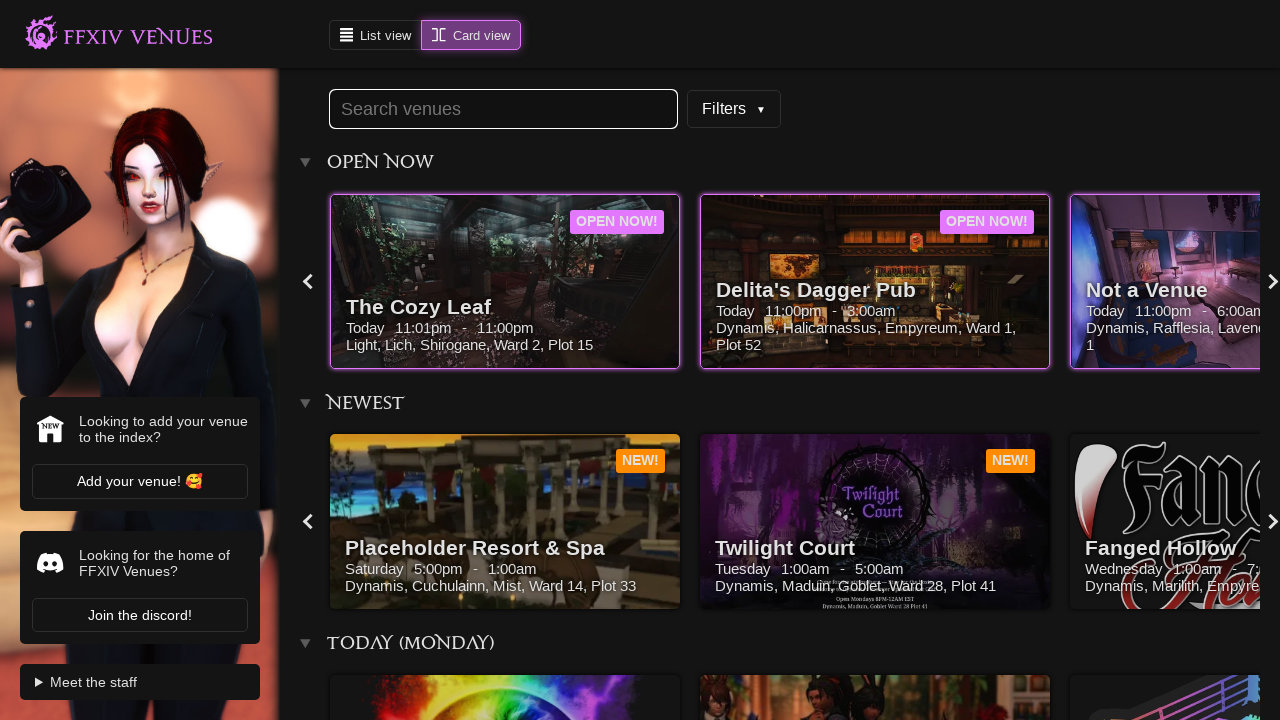

Clicked 'Add your venue' button to open modal at (140, 482) on internal:role=button[name="Add your venue"i]
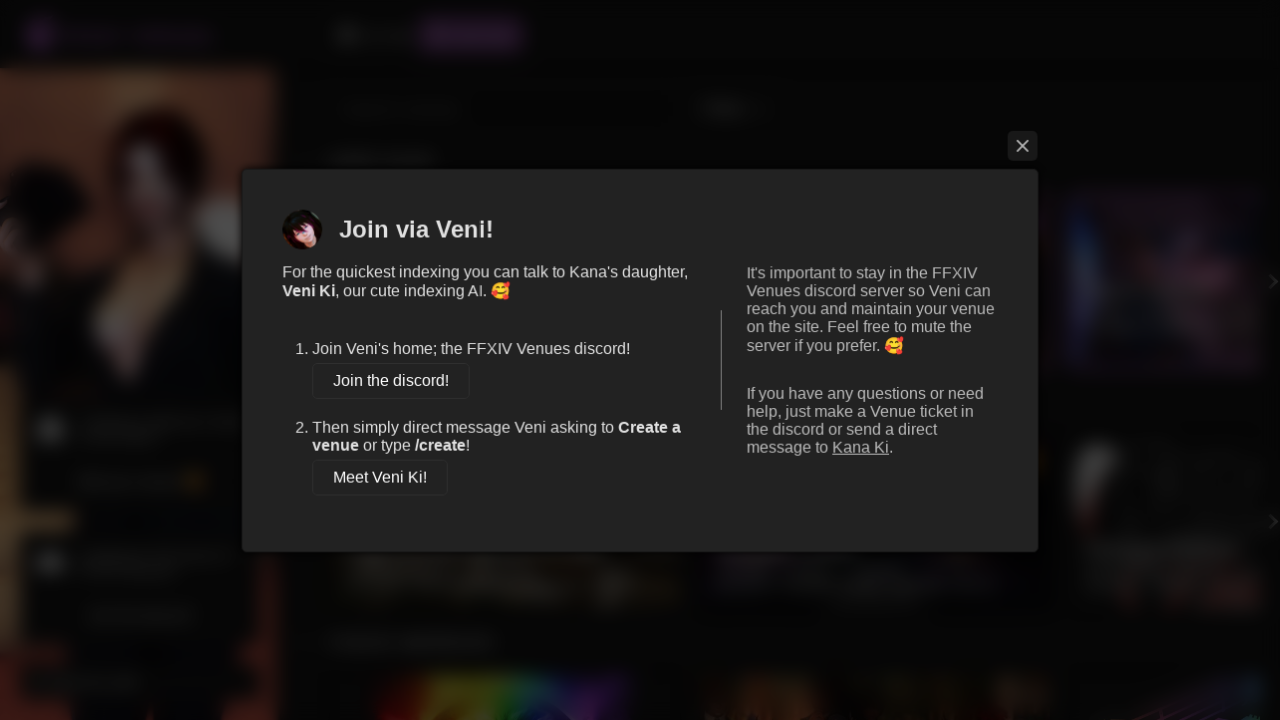

Modal opened and 'Join via Veni!' text is visible
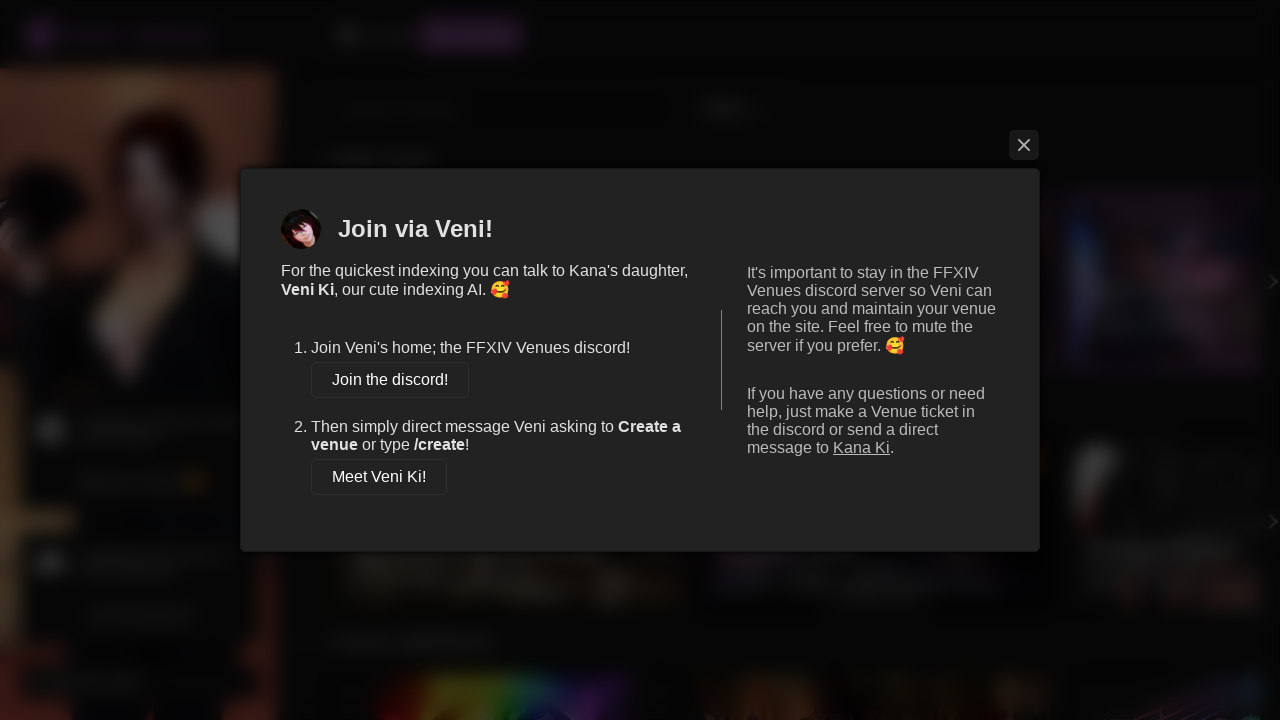

'Join the discord!' link is visible in modal
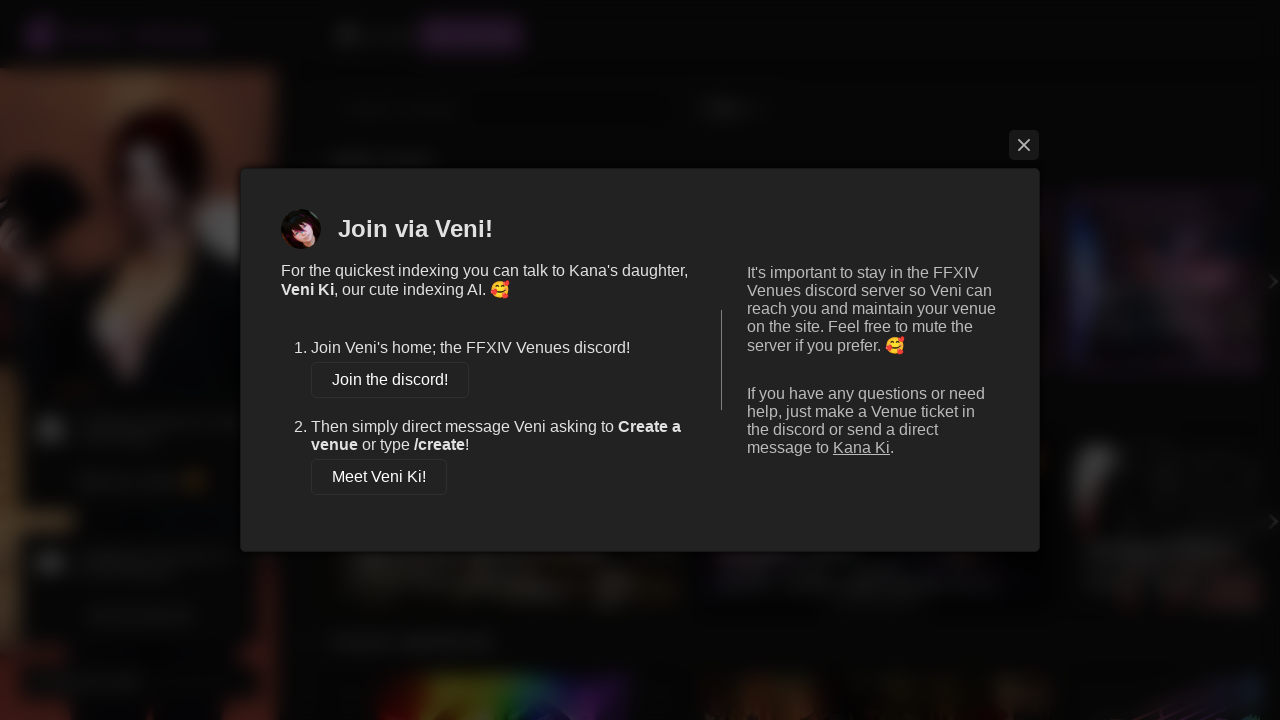

'Meet Veni Ki!' link is visible in modal
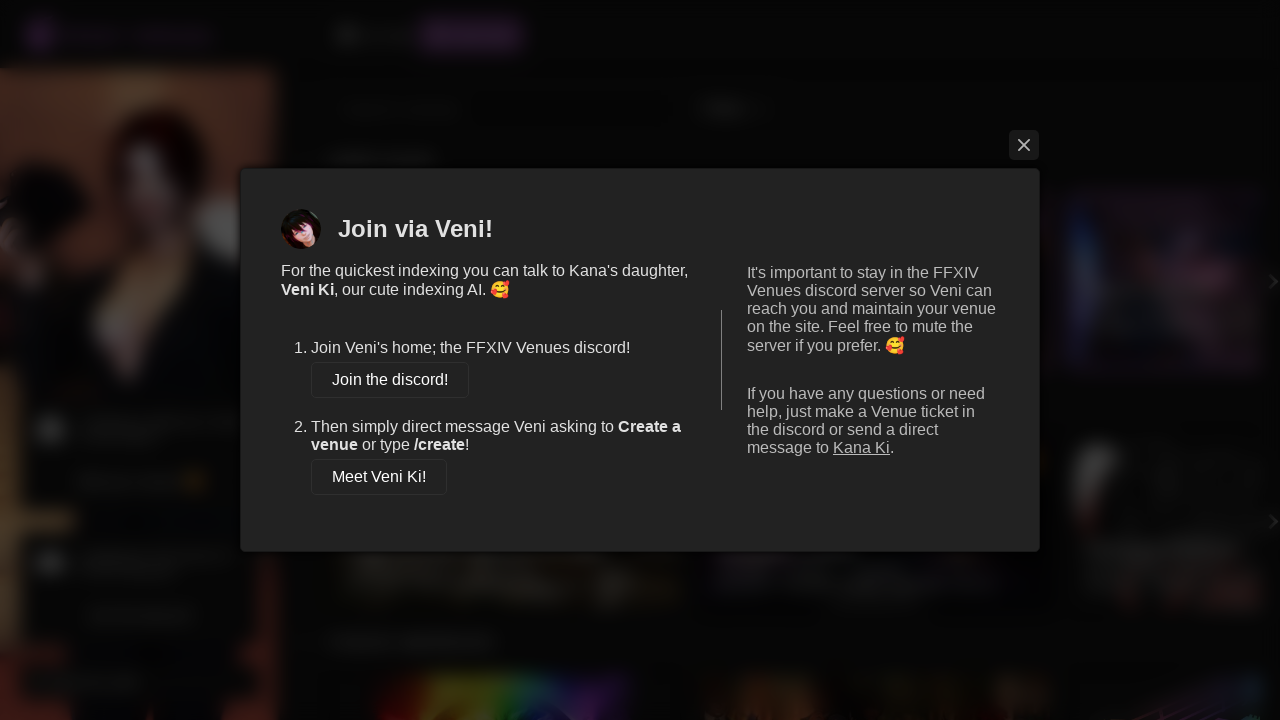

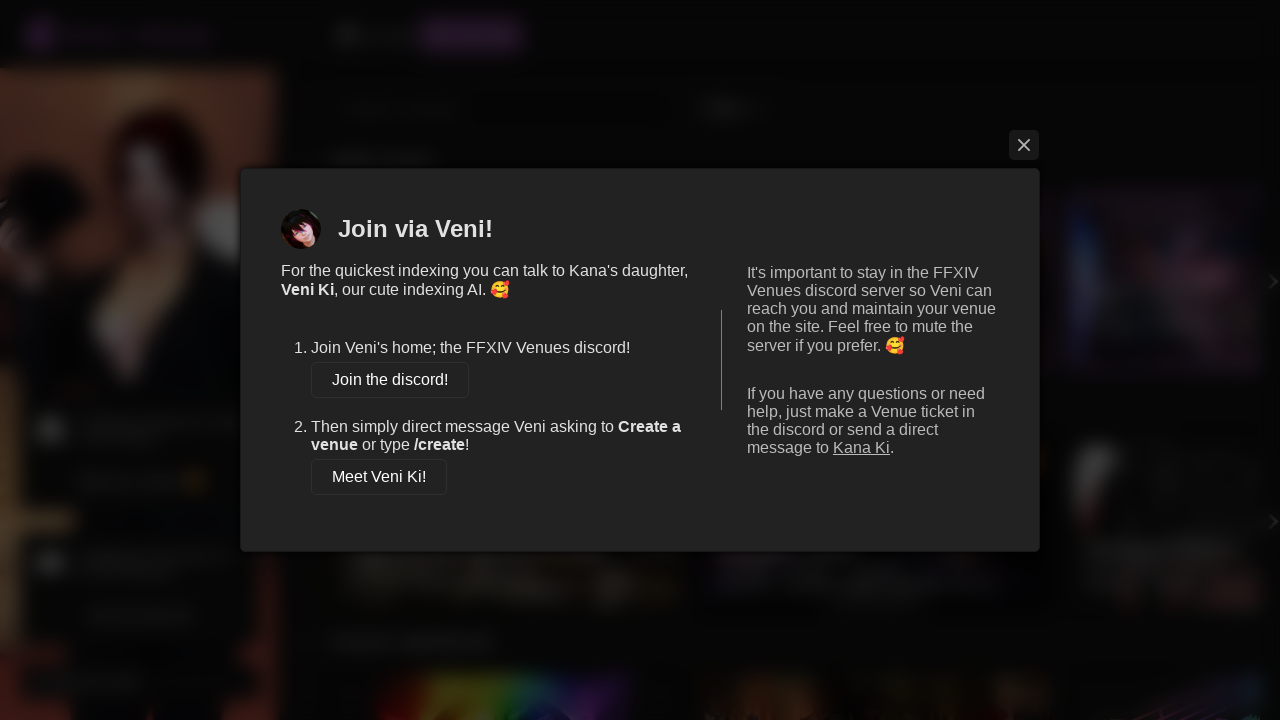